Simple browser launch test that navigates to Gmail and maximizes the browser window

Starting URL: https://www.gmail.com

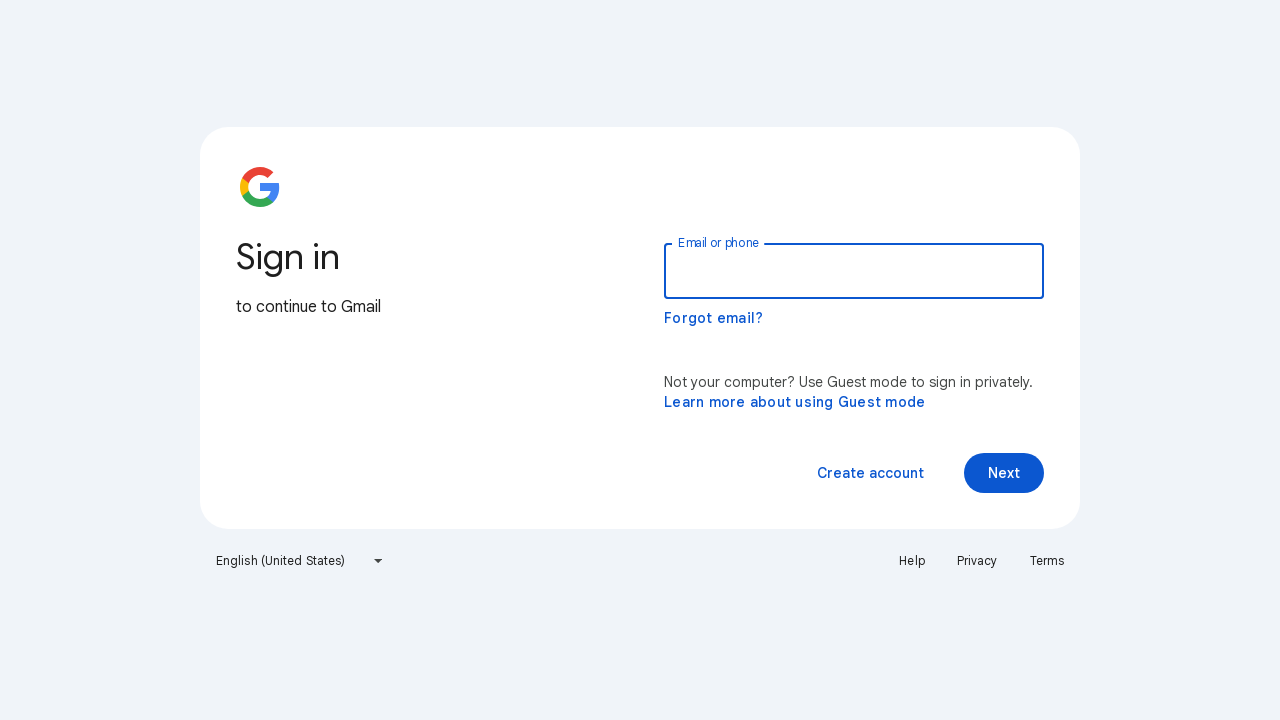

Set browser viewport to 1920x1080 to maximize window
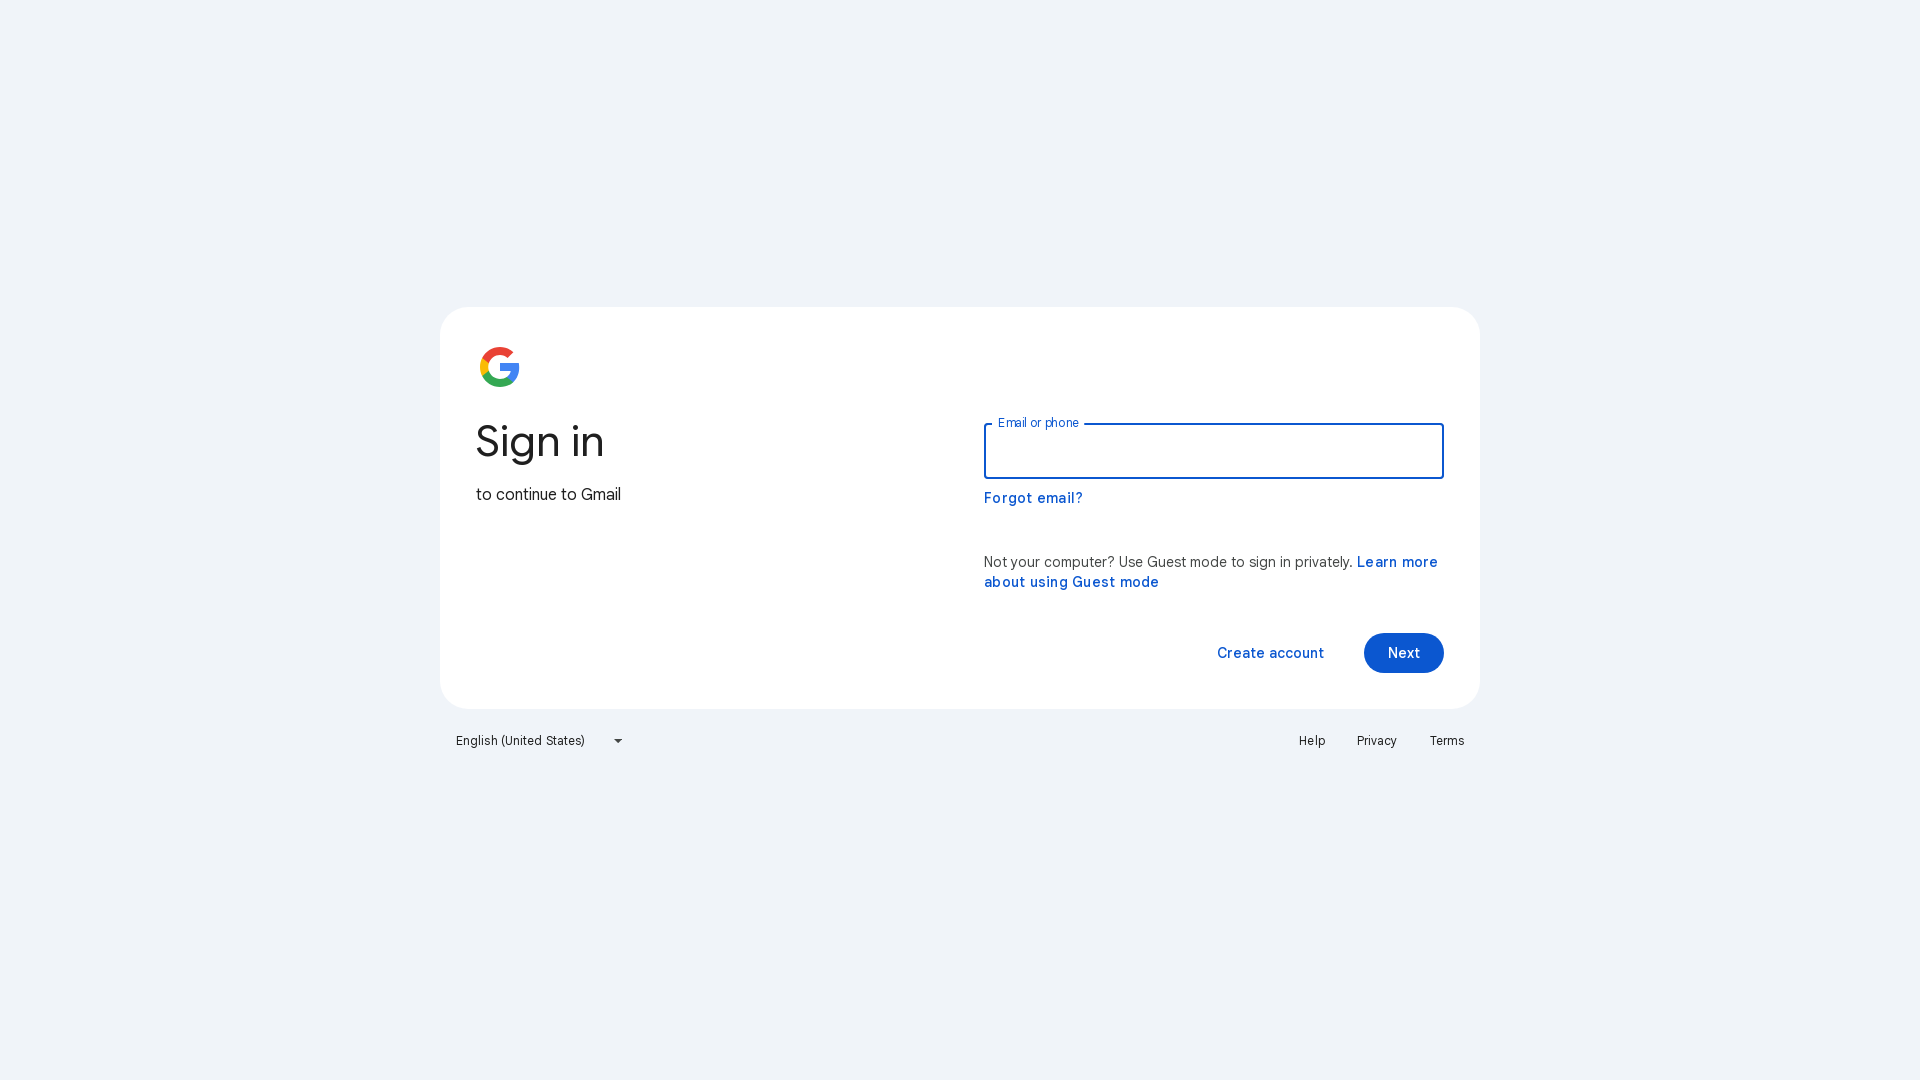

Waited for page DOM content to load
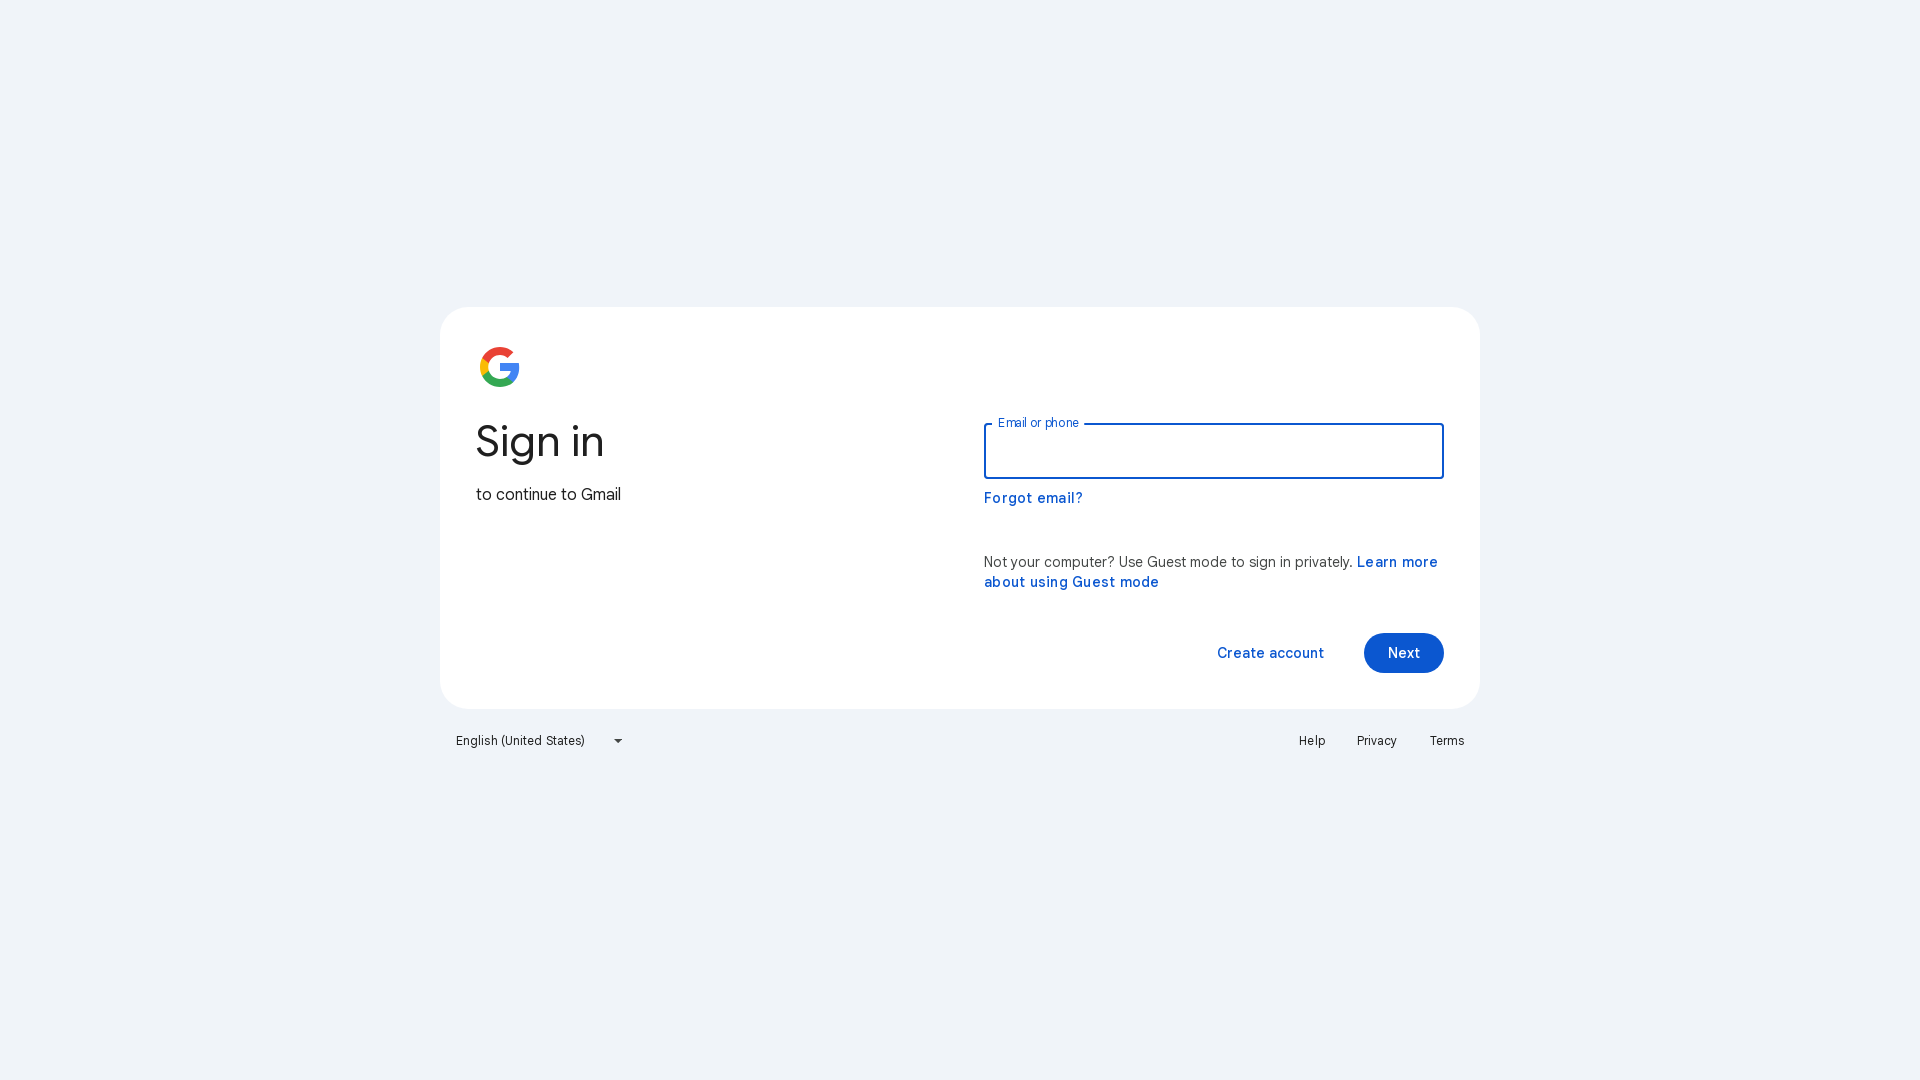

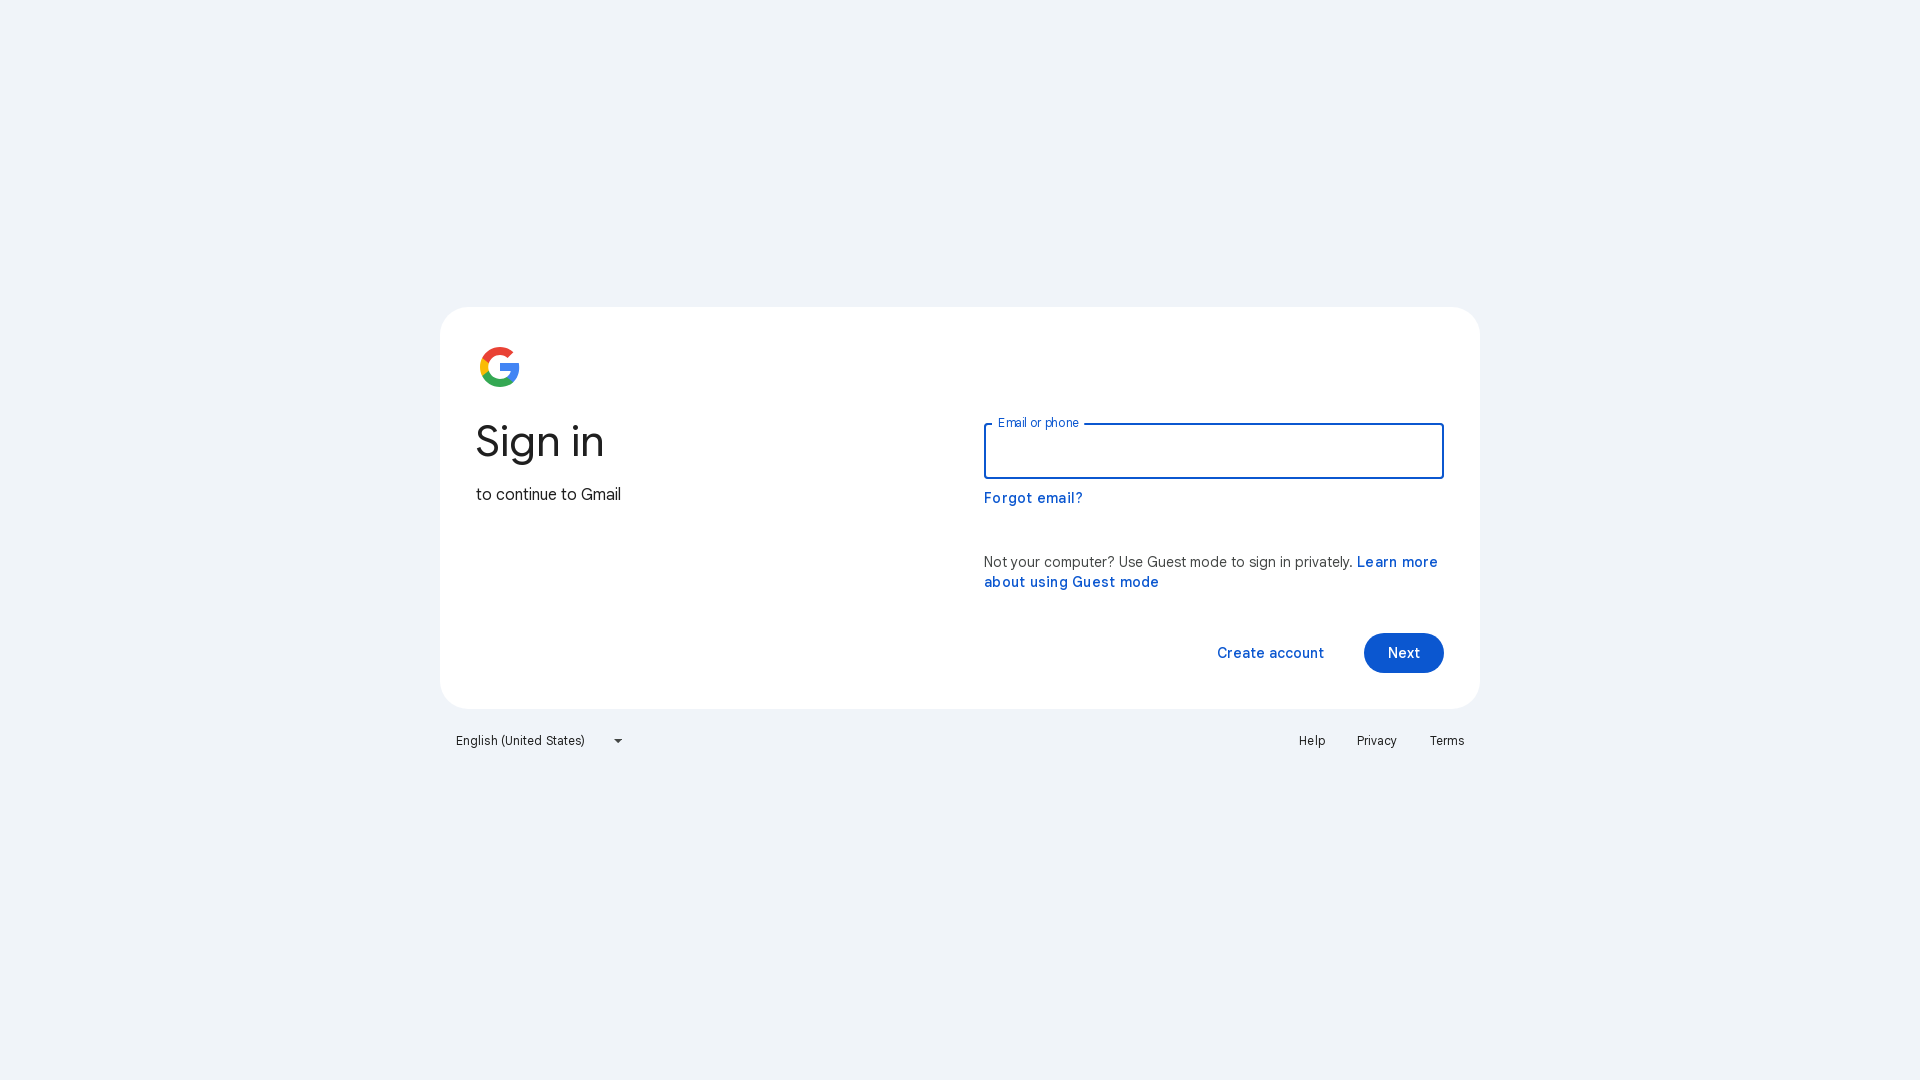